Tests dynamic content loading by clicking a start button and waiting for dynamically loaded text to appear on the page

Starting URL: https://the-internet.herokuapp.com/dynamic_loading/2

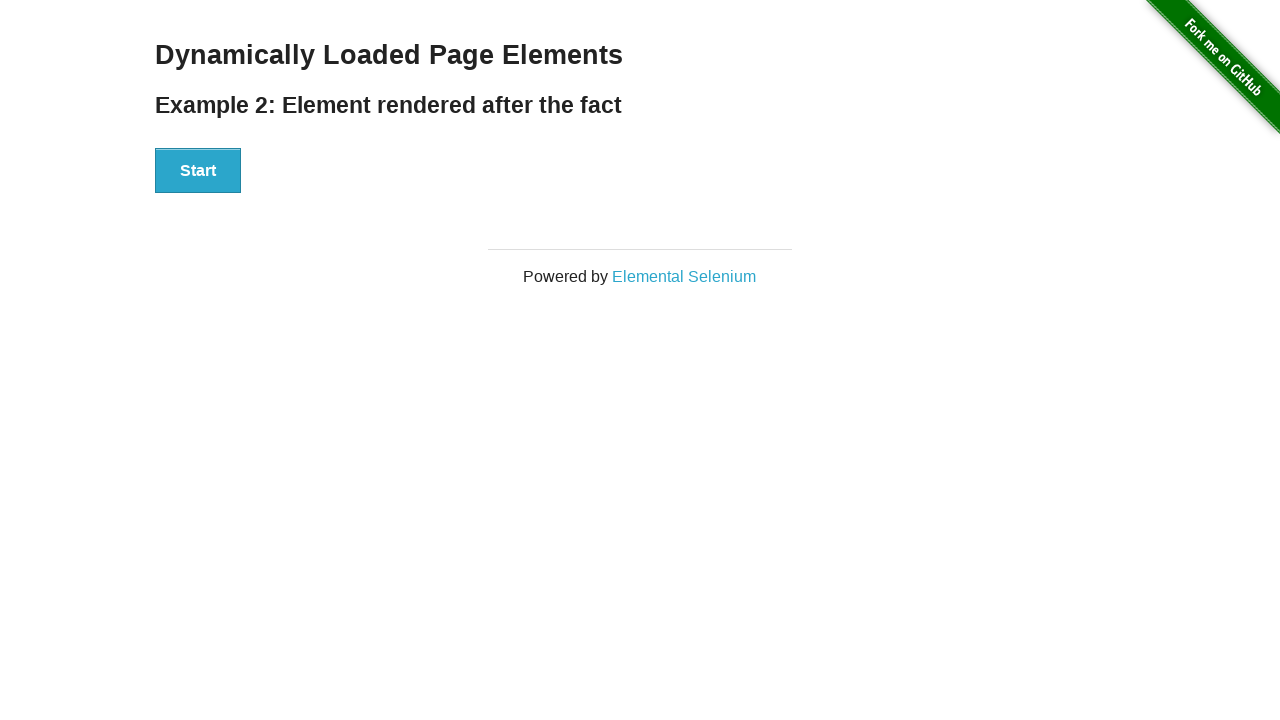

Clicked start button to trigger dynamic content loading at (198, 171) on #start > button
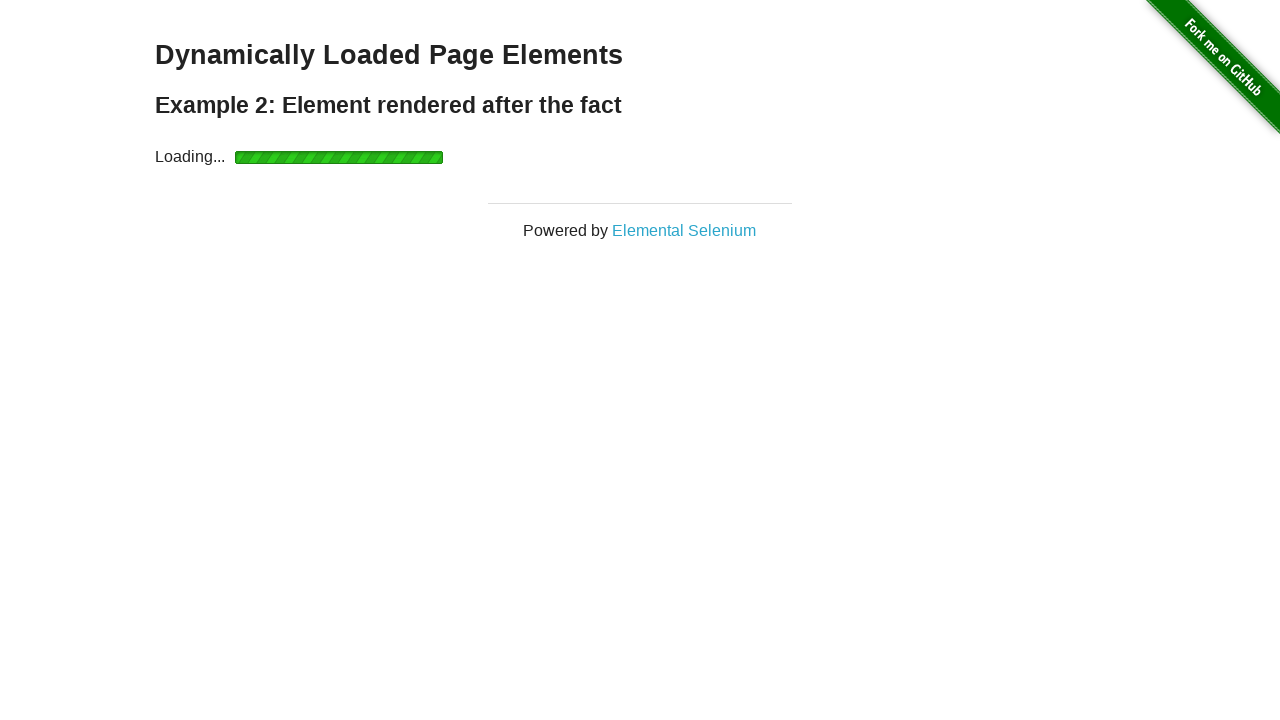

Dynamically loaded text element appeared on page
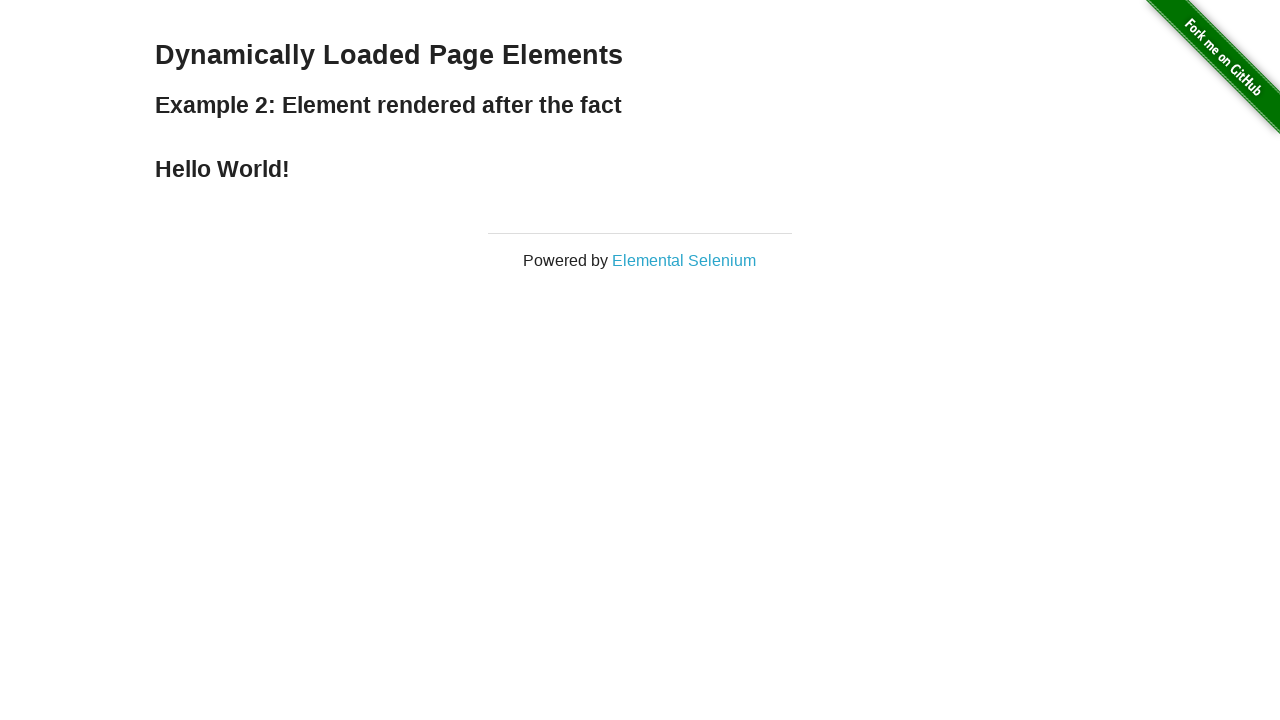

Retrieved dynamically loaded text content
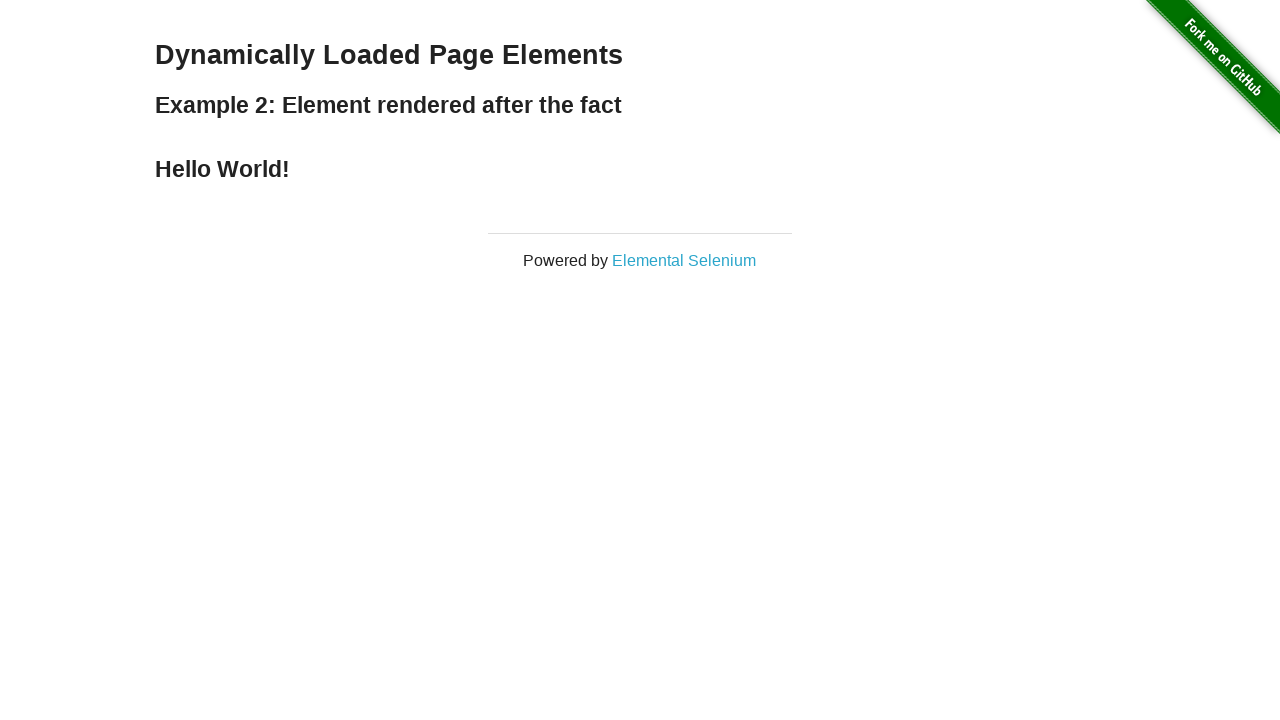

Printed loaded text: Hello World!
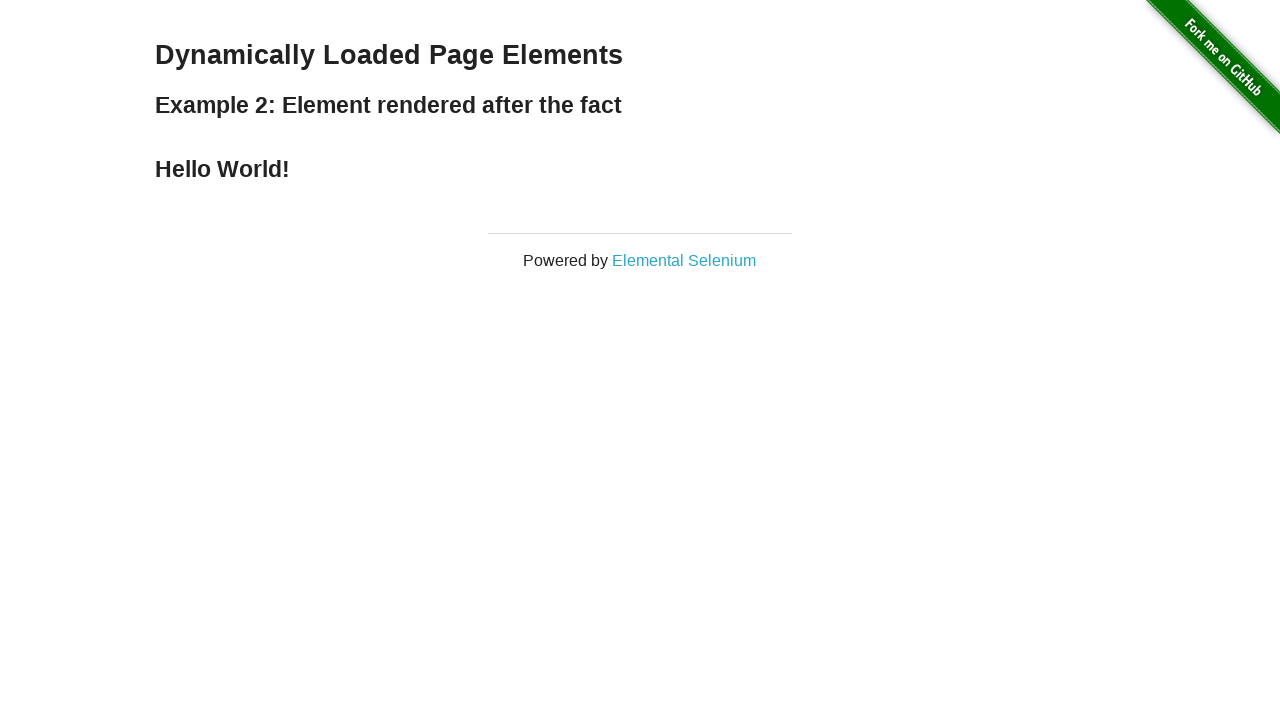

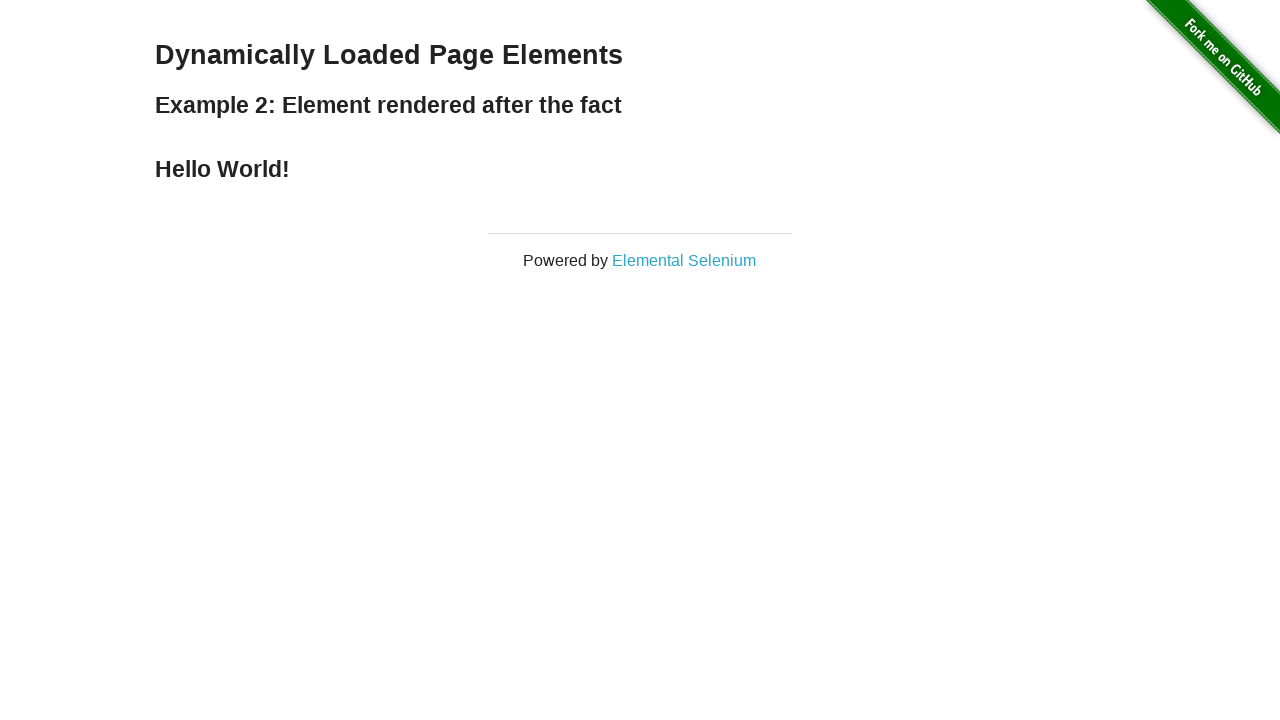